Navigates to Walmart homepage and verifies the page loads by checking the title and URL are accessible

Starting URL: https://www.walmart.com/

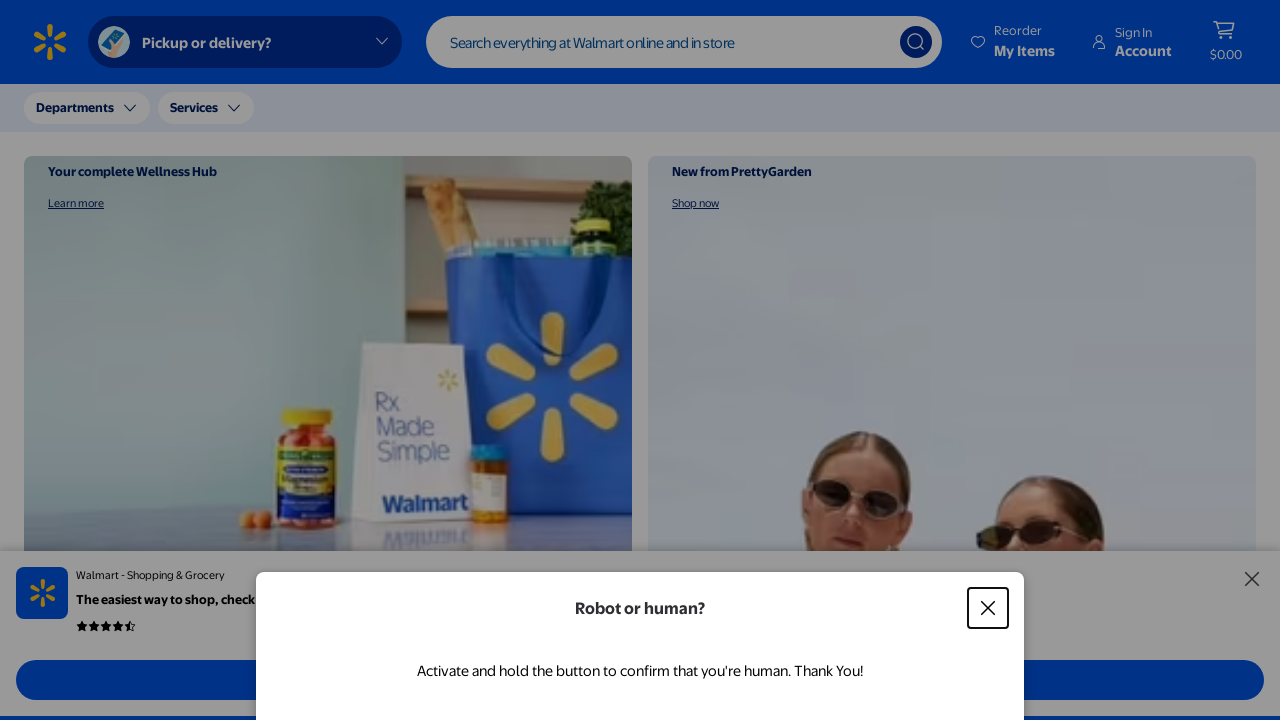

Set viewport size to 1920x1080
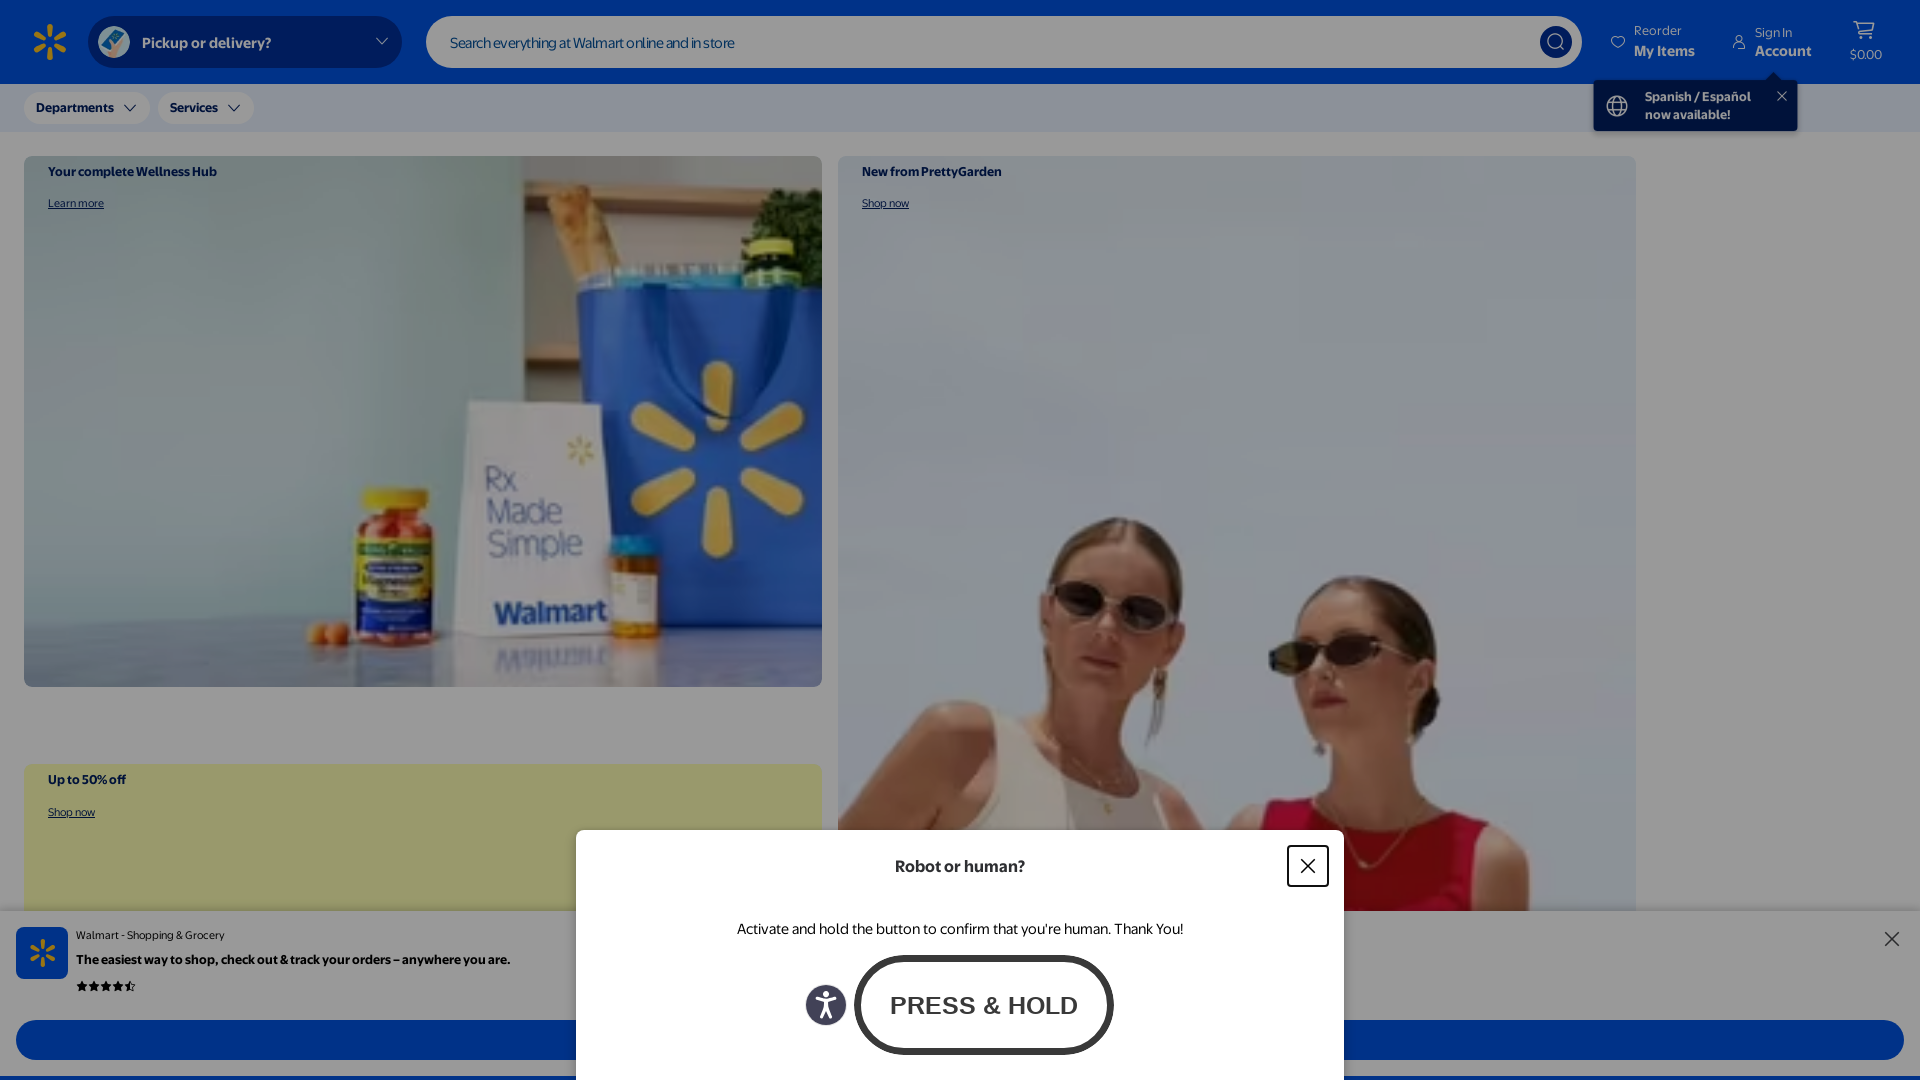

Waited for page to reach domcontentloaded state
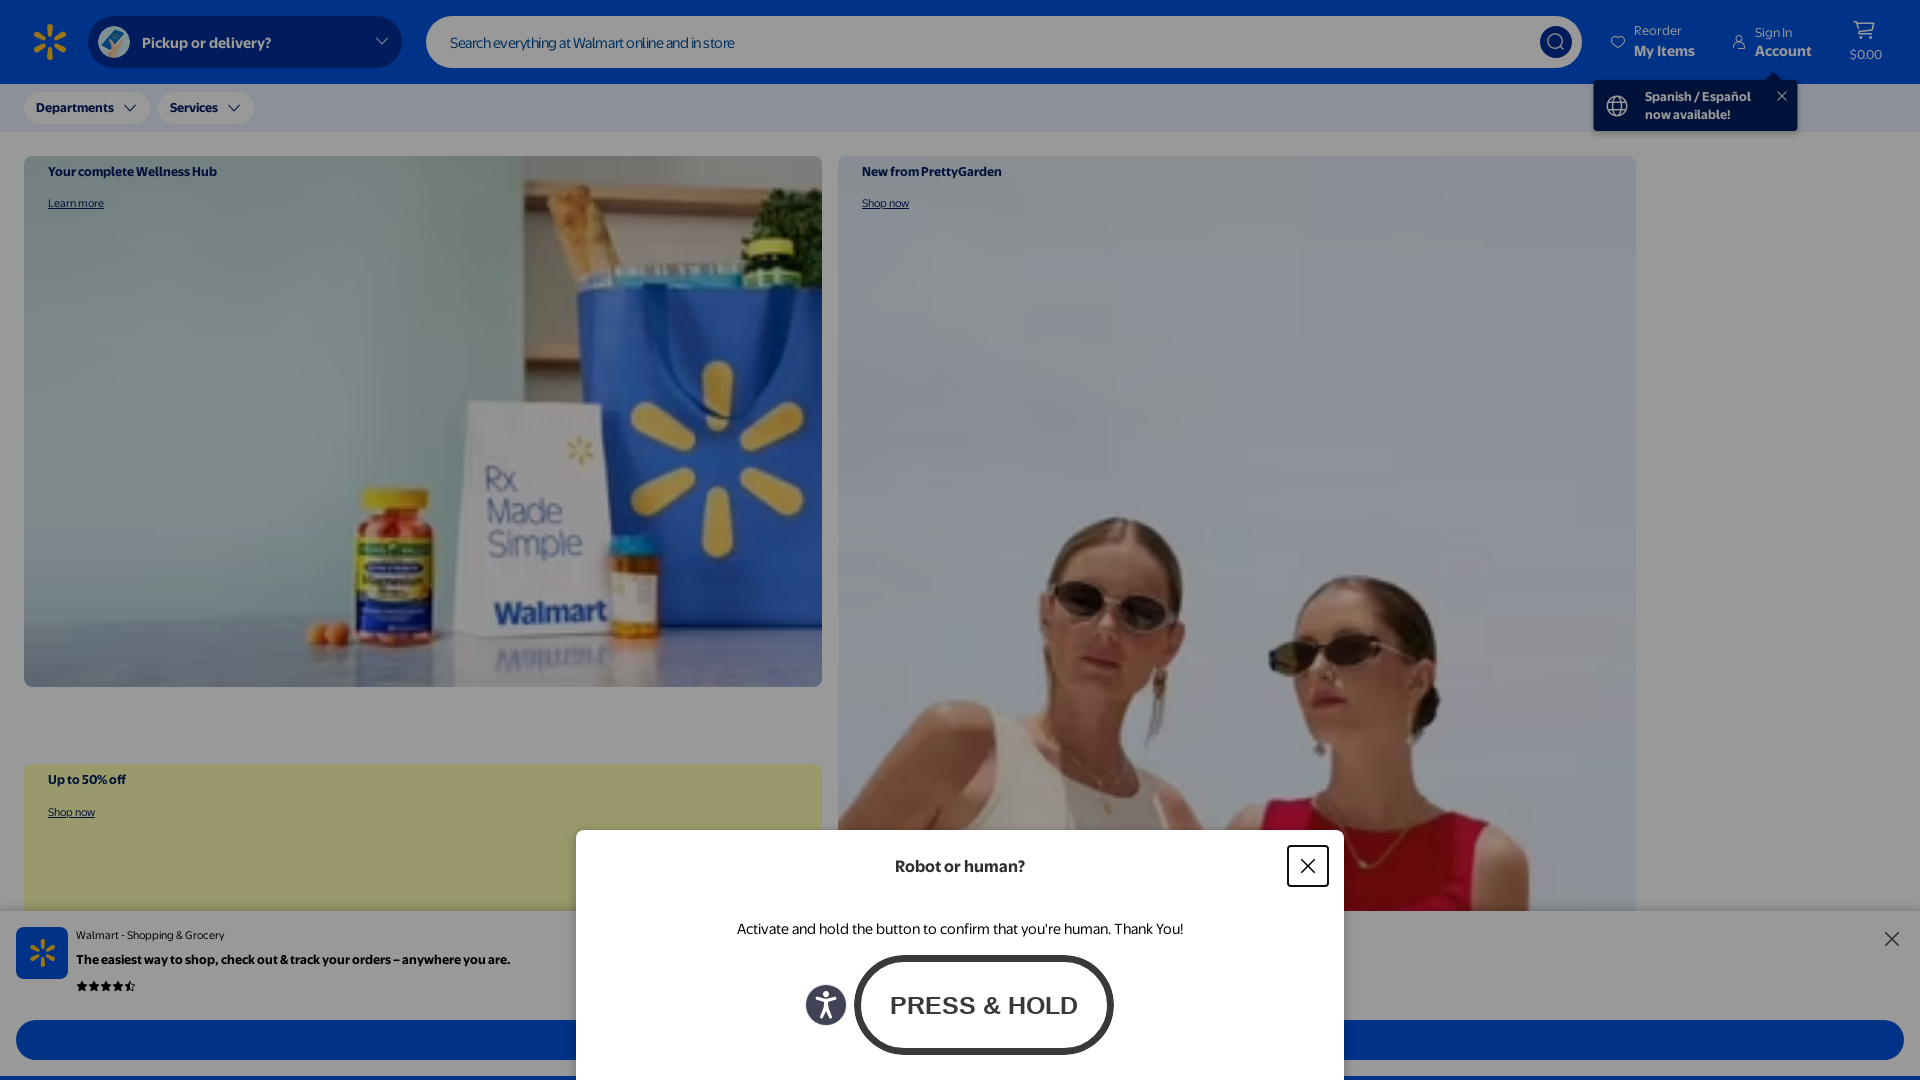

Retrieved page title: Walmart | Save Money. Live better.
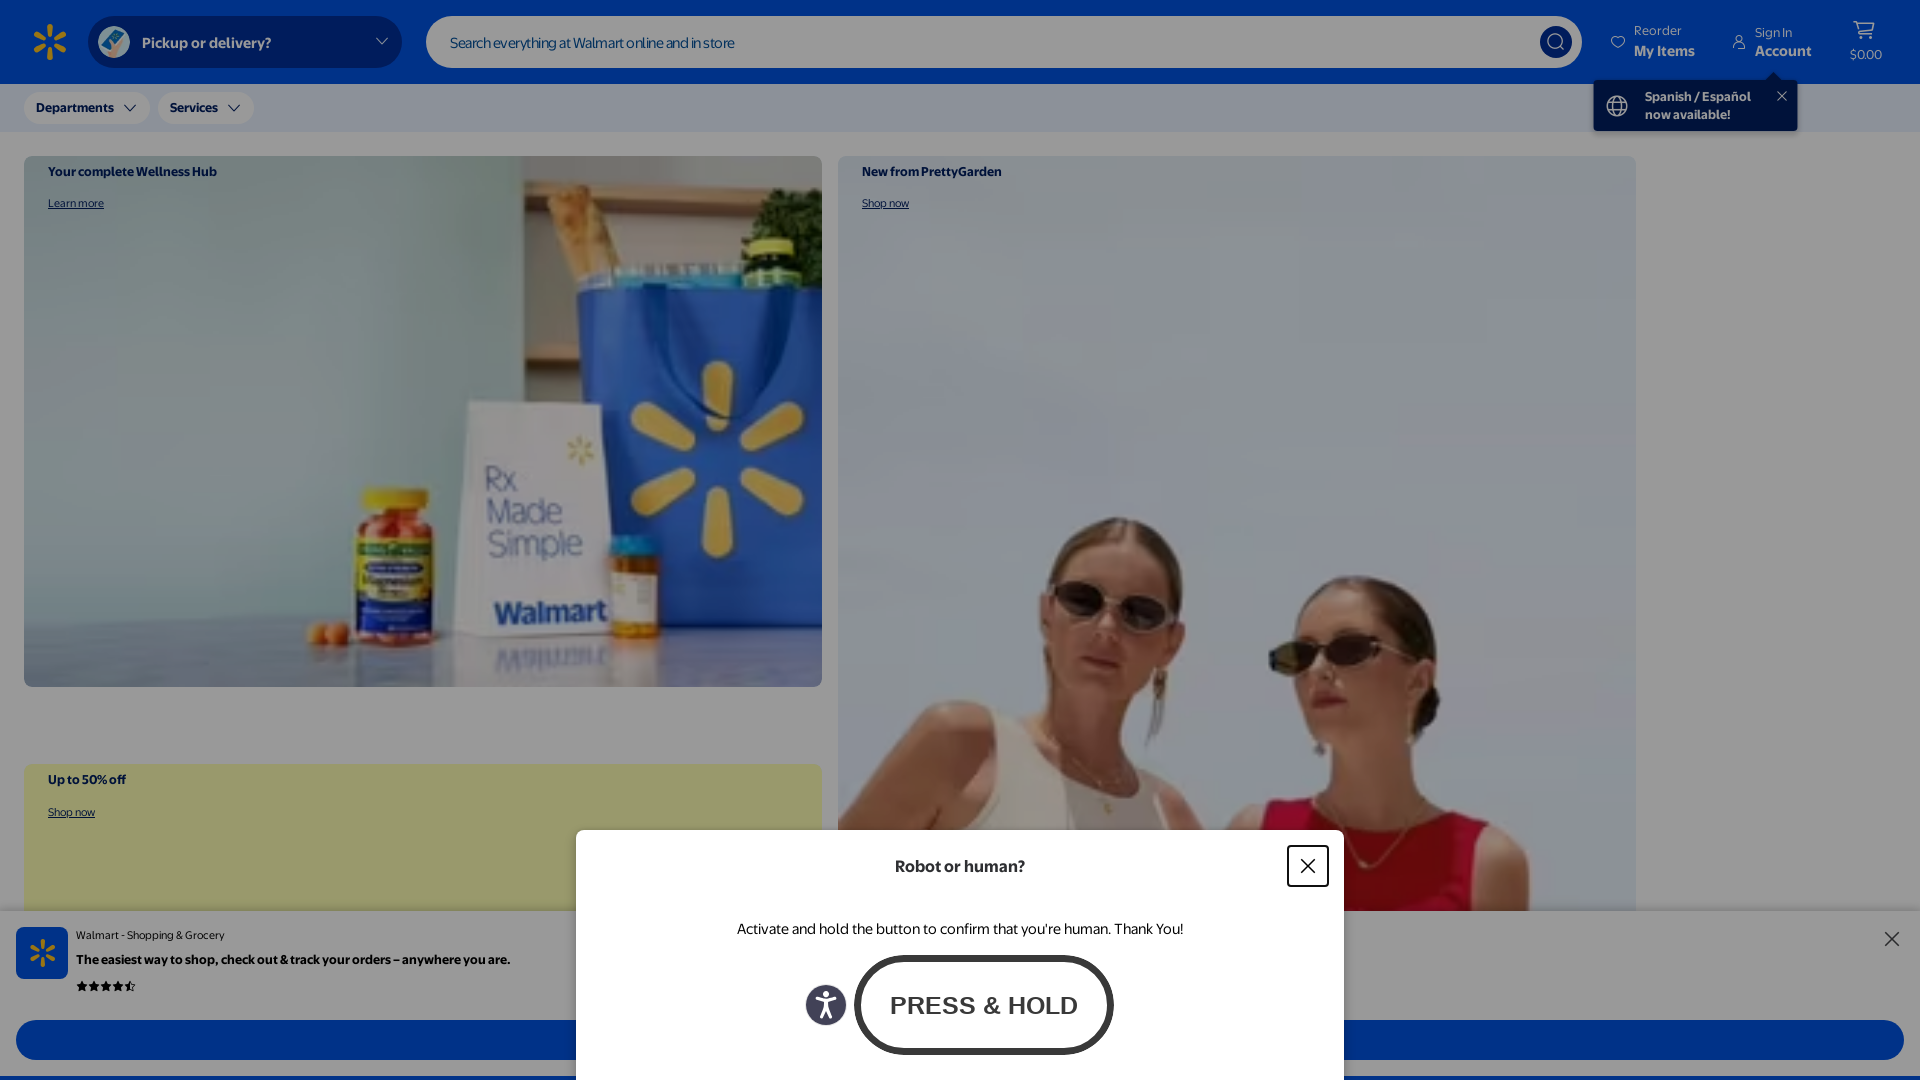

Retrieved page URL: https://www.walmart.com/
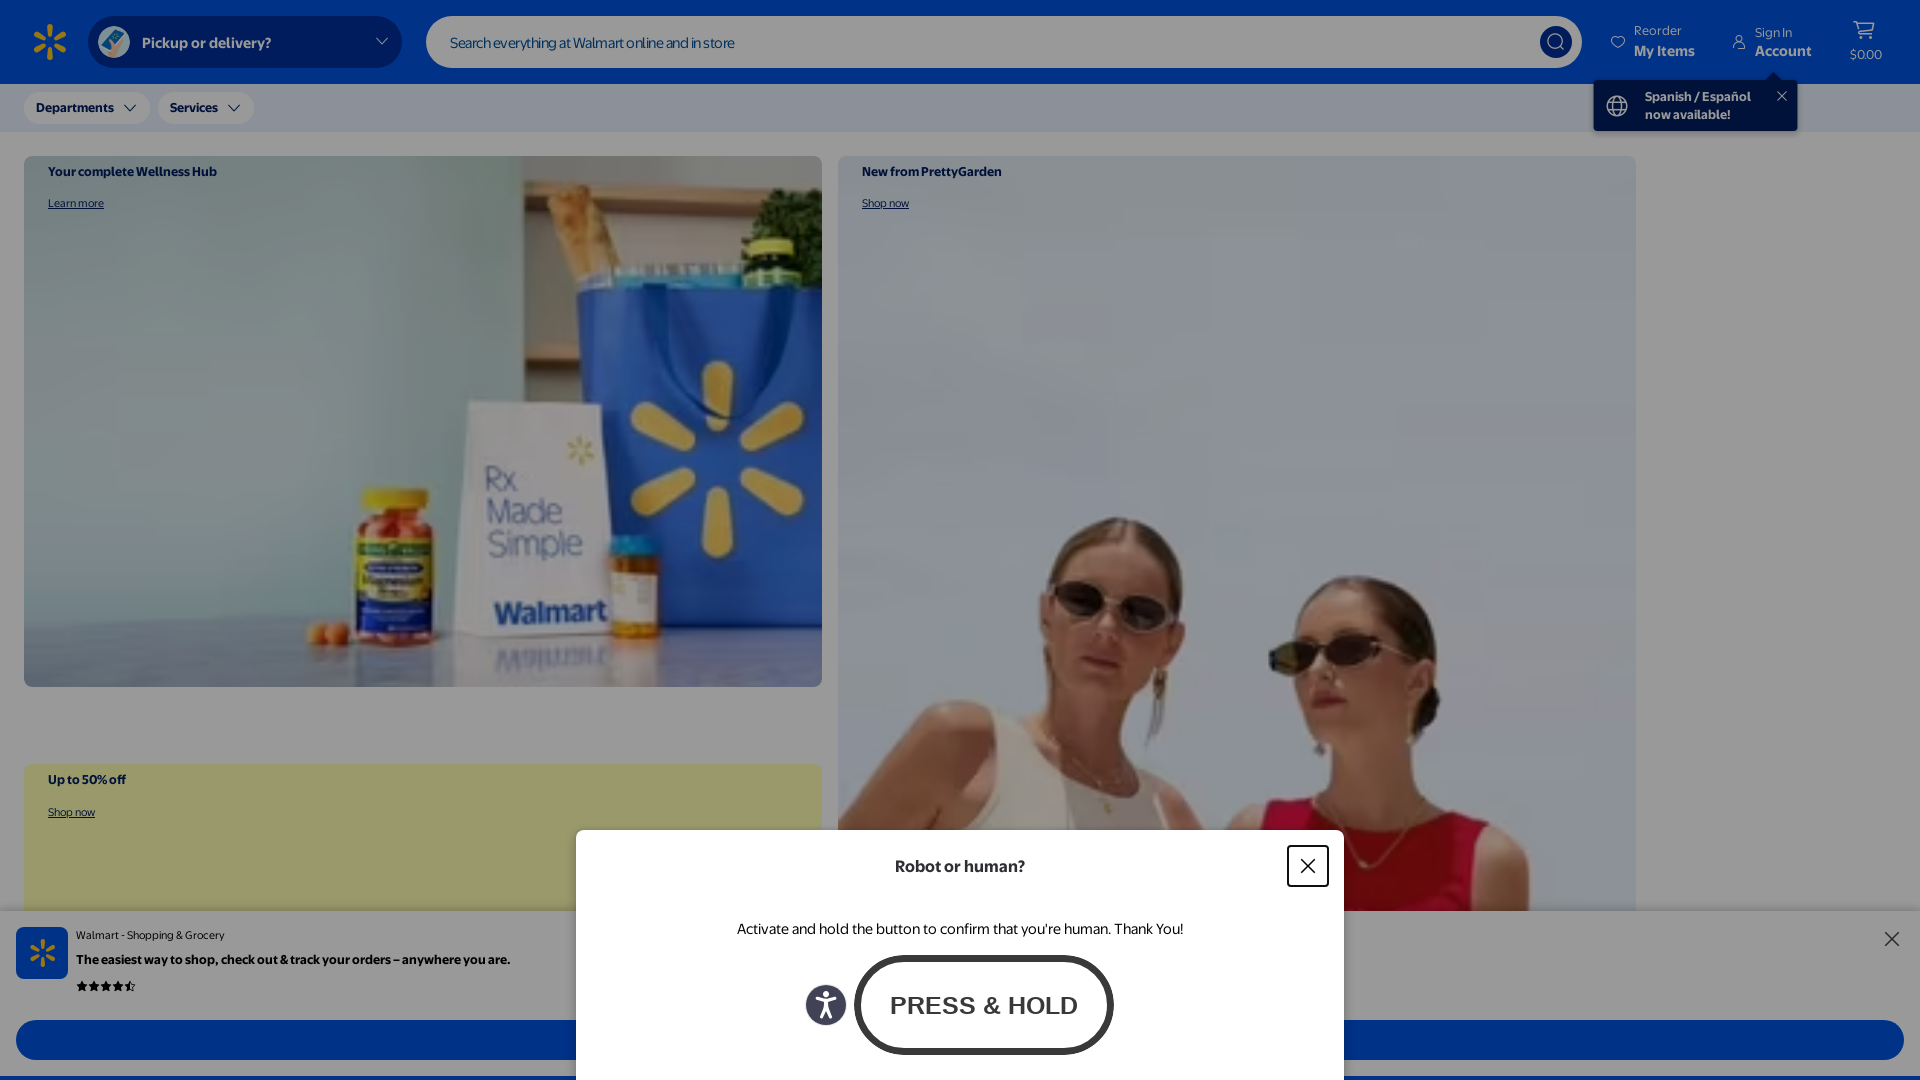

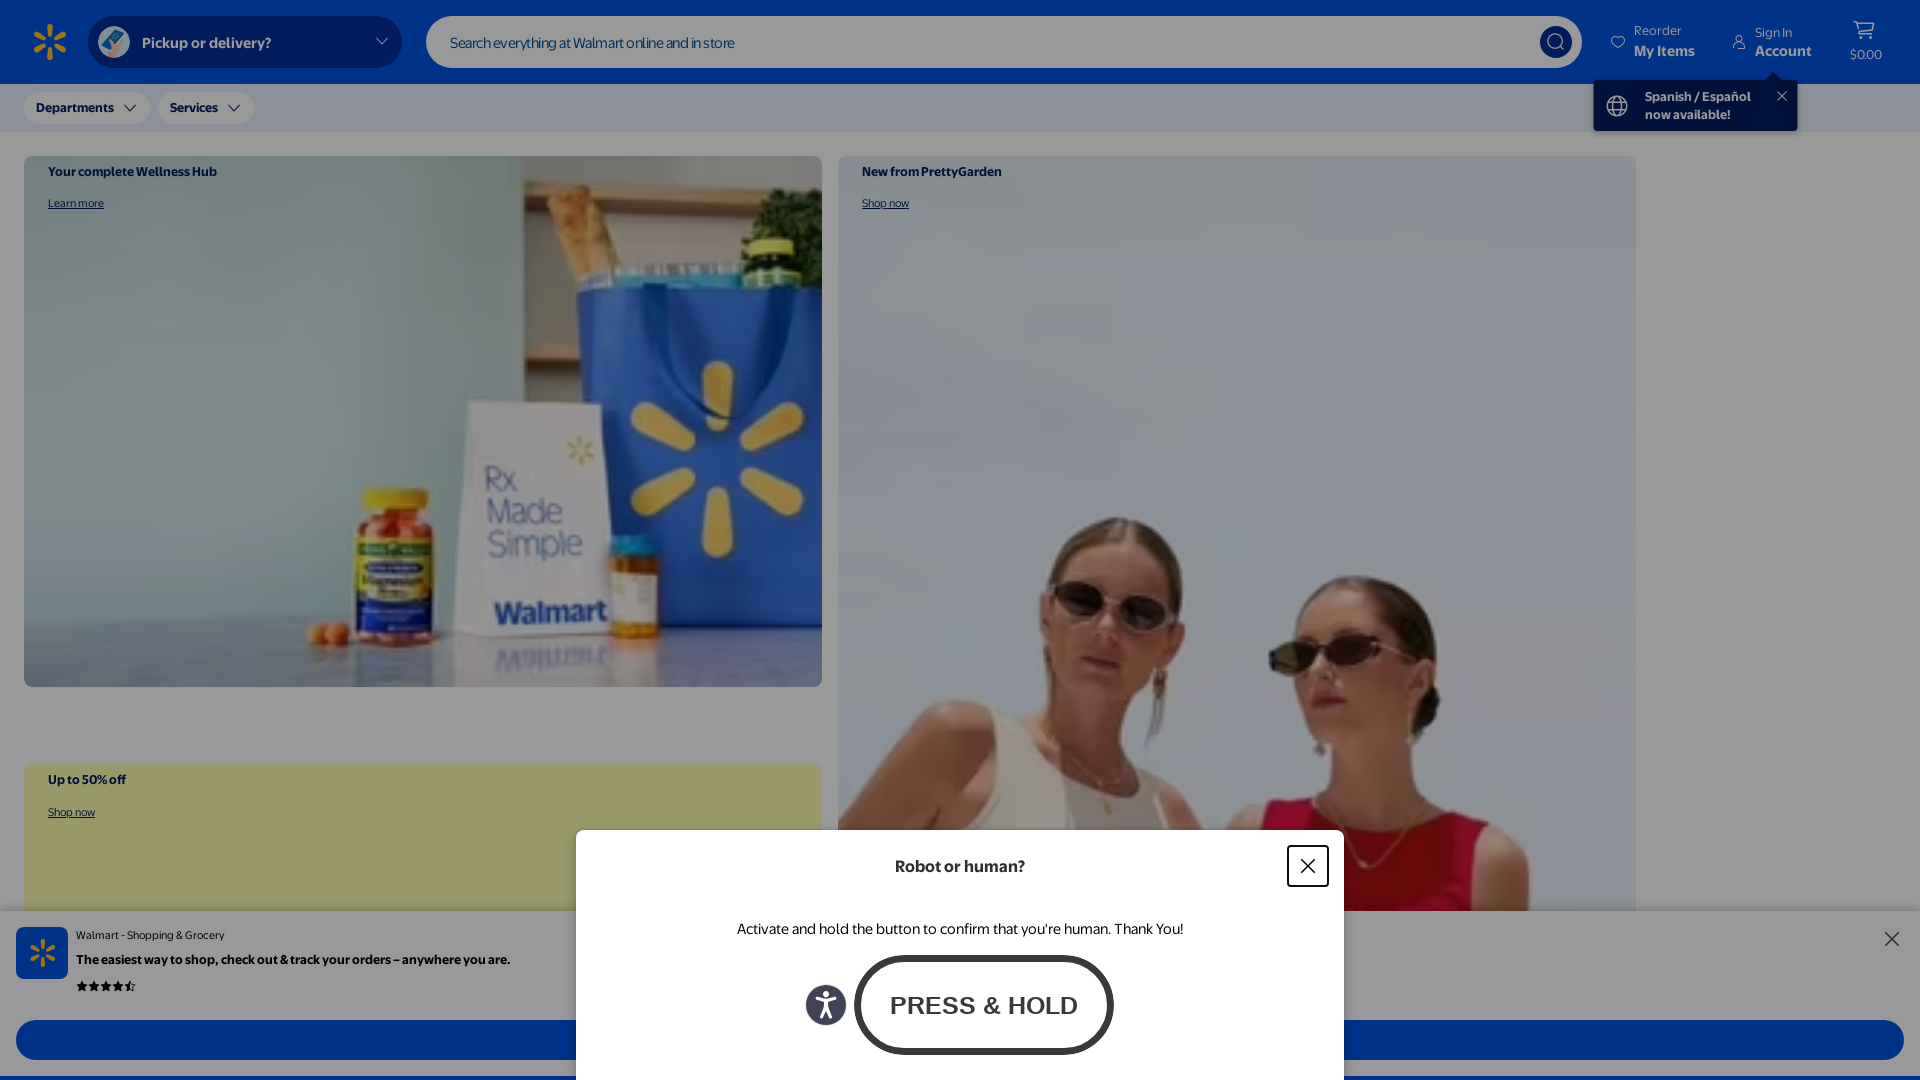